Tests that the API Protocols link contains the correct href attribute in its HTML

Starting URL: https://webdriver.io

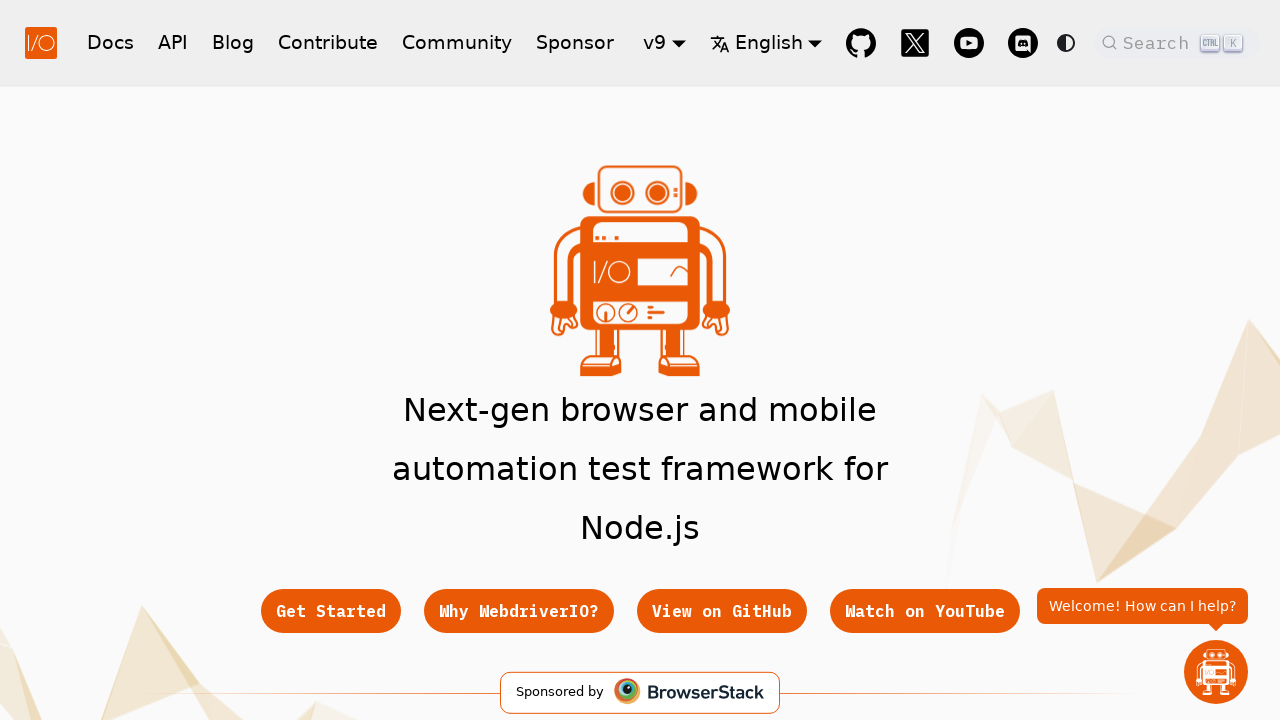

Clicked header API button at (173, 42) on xpath=//nav/div/div/a[@href='/docs/api']
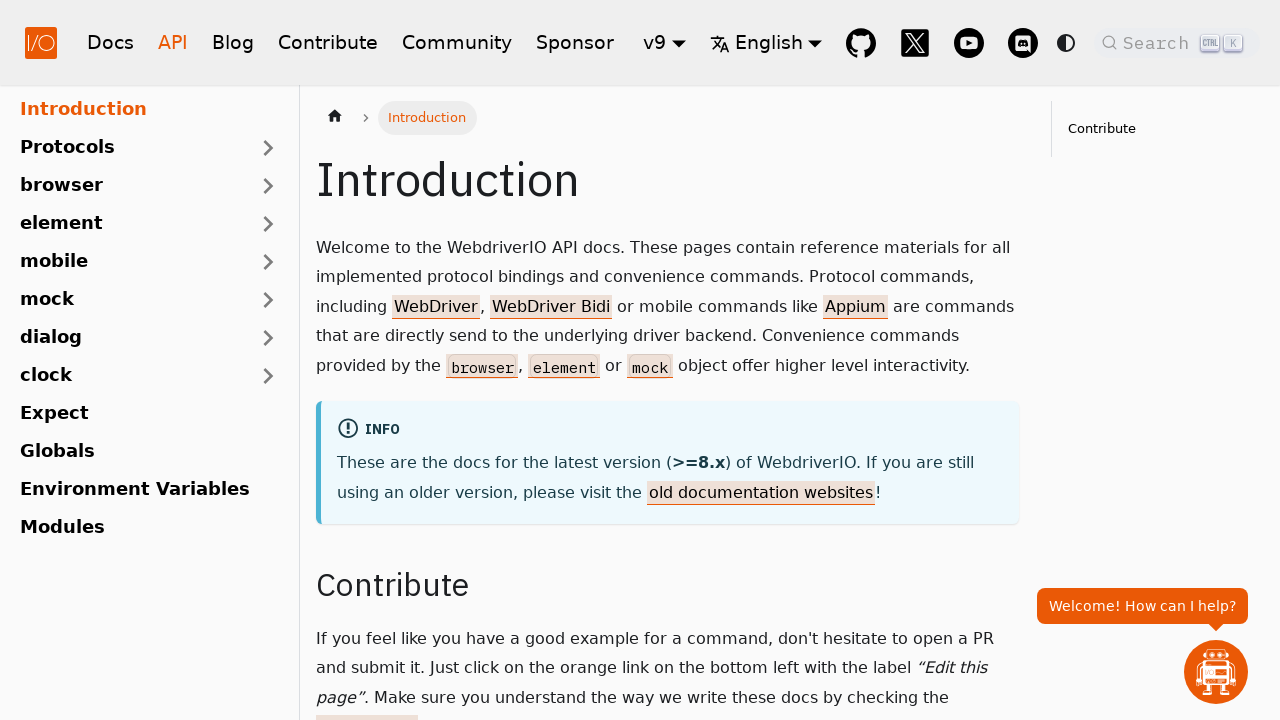

Located footer API link element
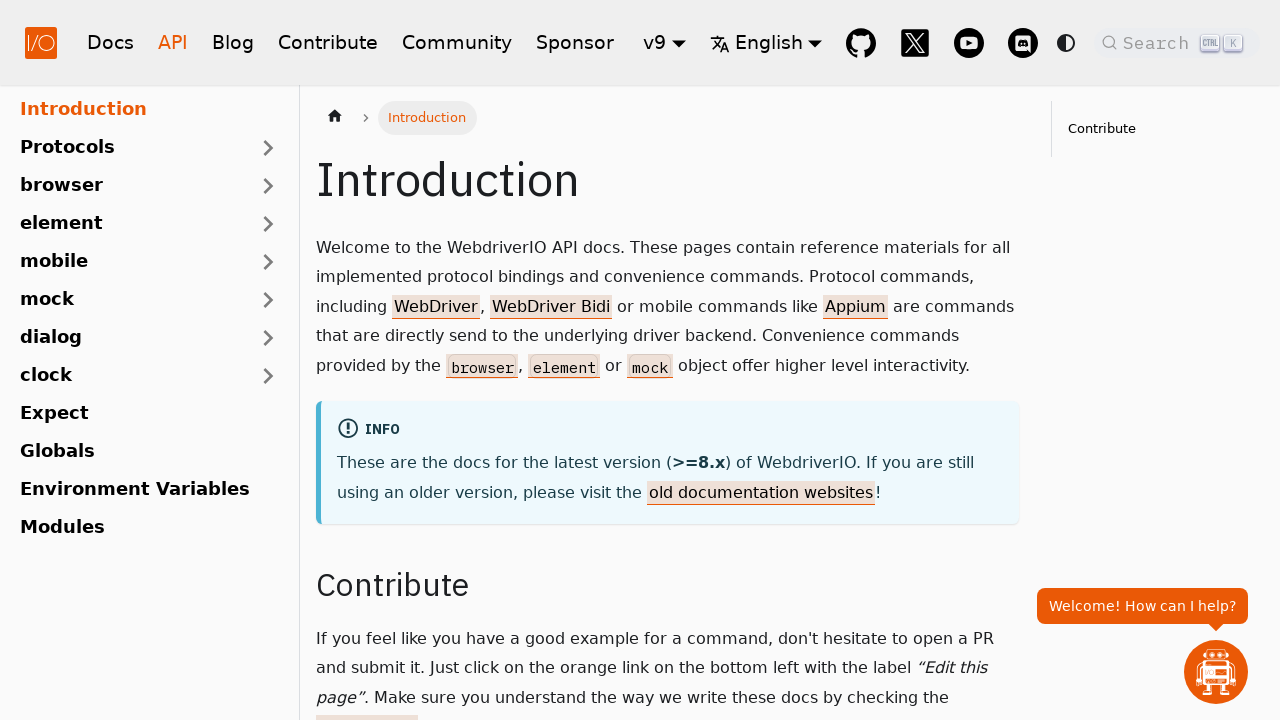

Scrolled footer API link into view
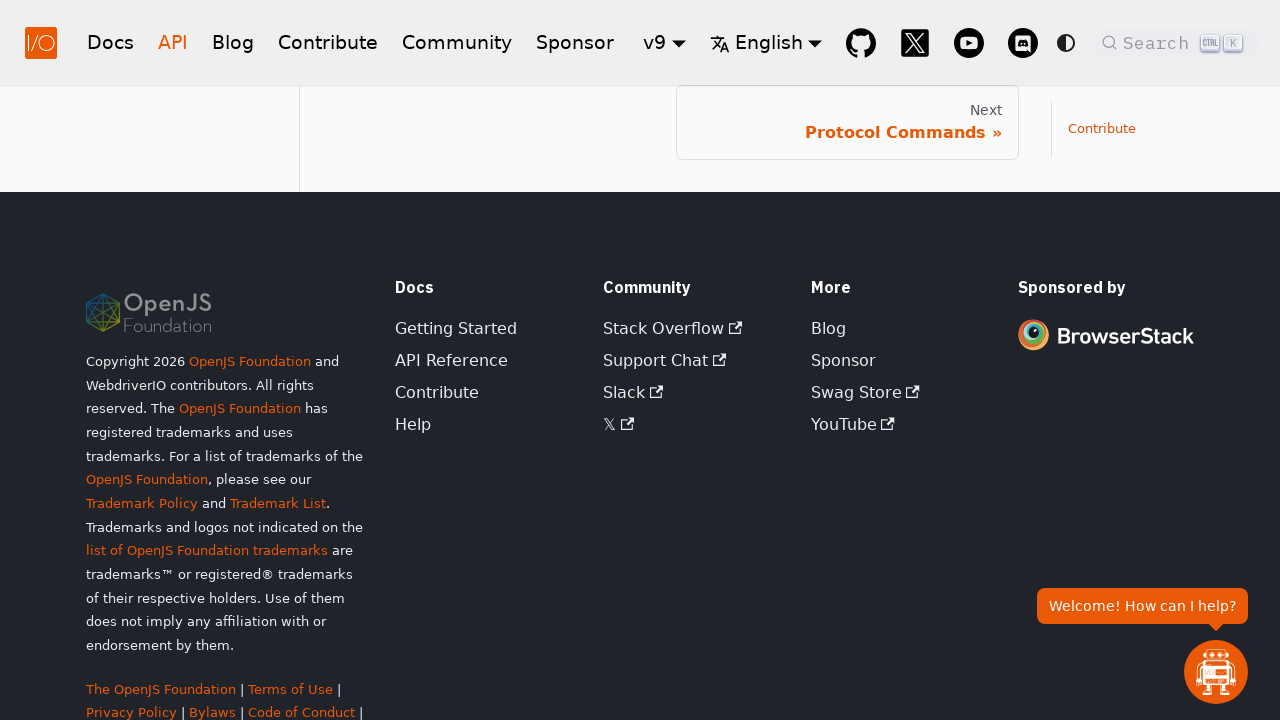

Located API Protocols link element
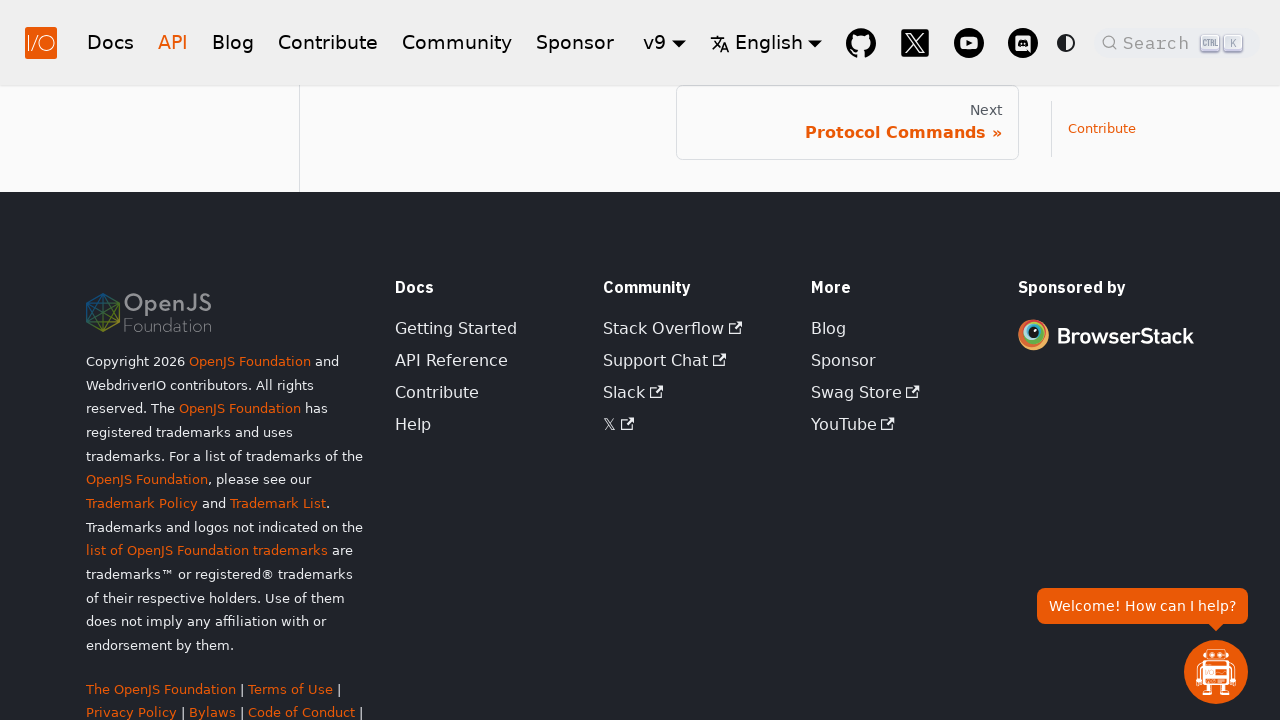

Retrieved outerHTML content of API Protocols link
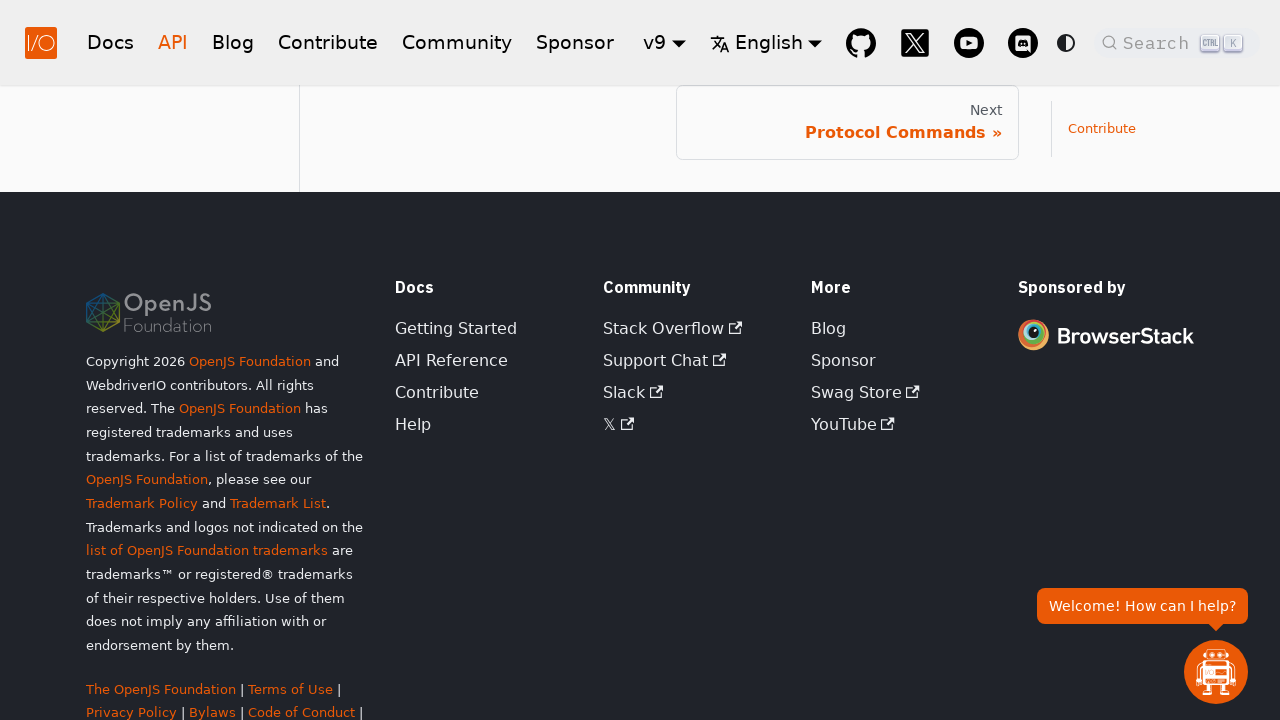

Verified API Protocols link contains correct href='/docs/api/protocols'
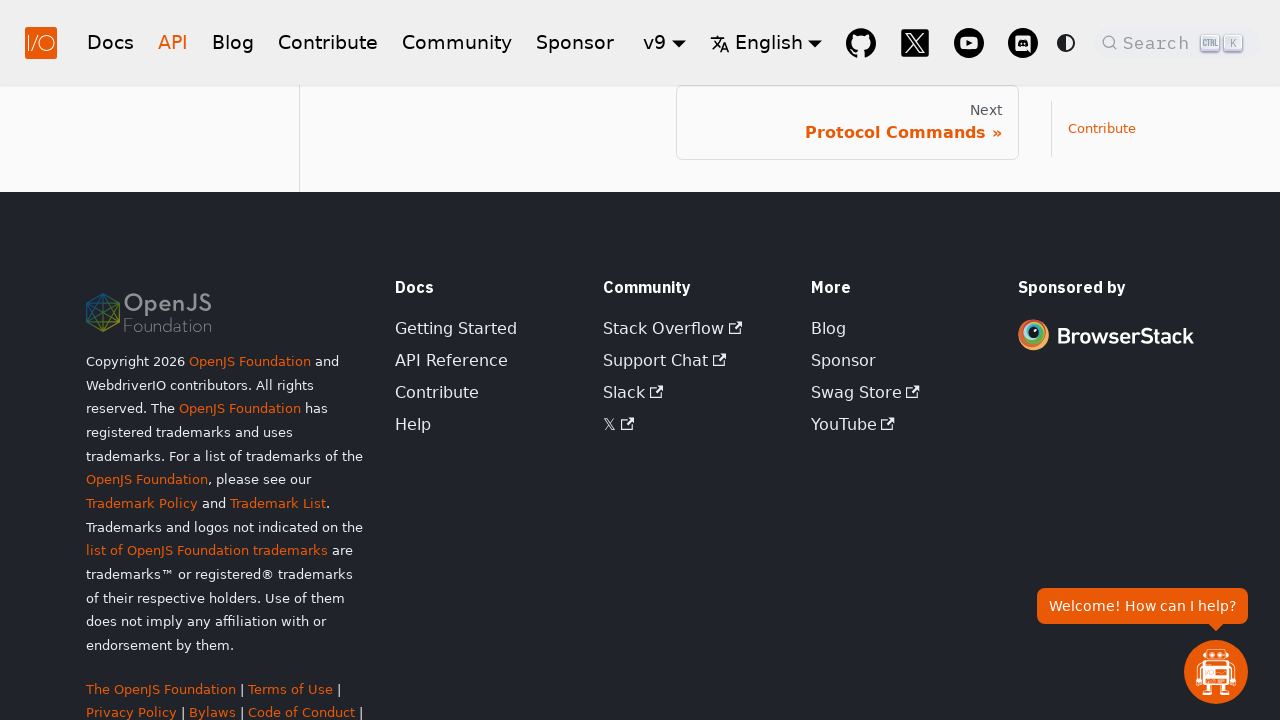

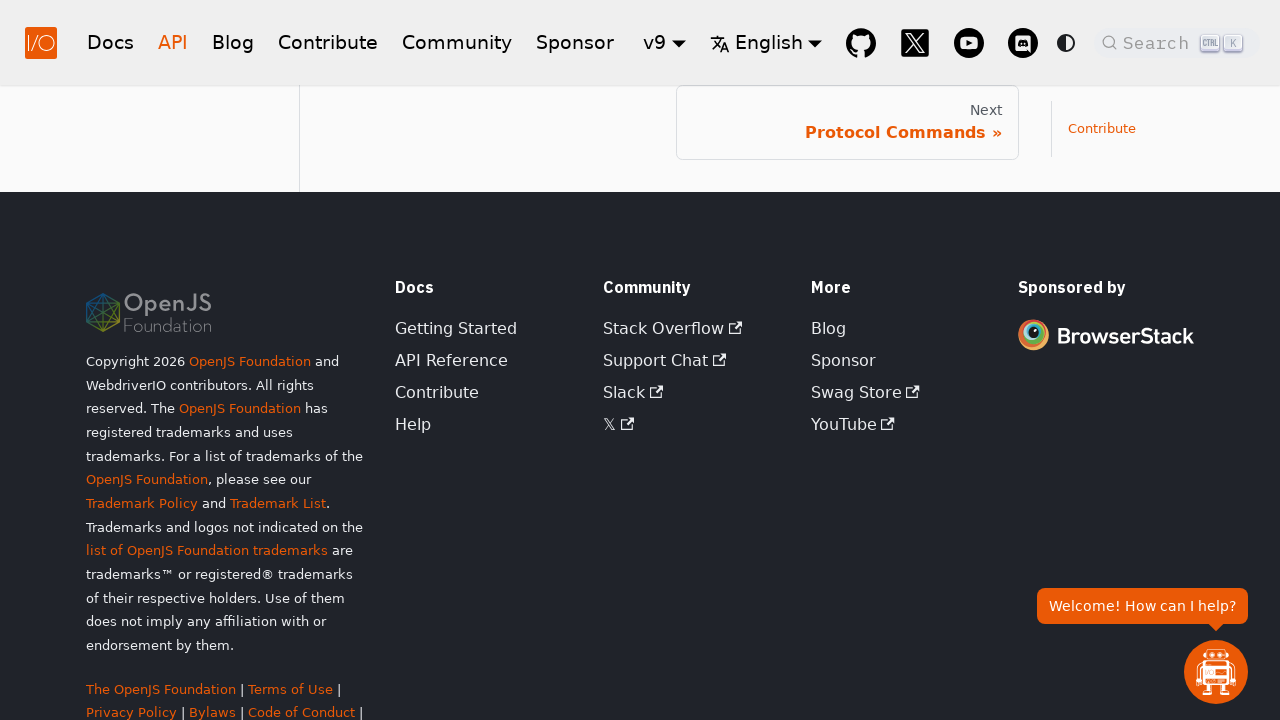